Navigates to an Angular demo application and clicks the Virtual Library button to trigger navigation

Starting URL: https://rahulshettyacademy.com/angularAppdemo/

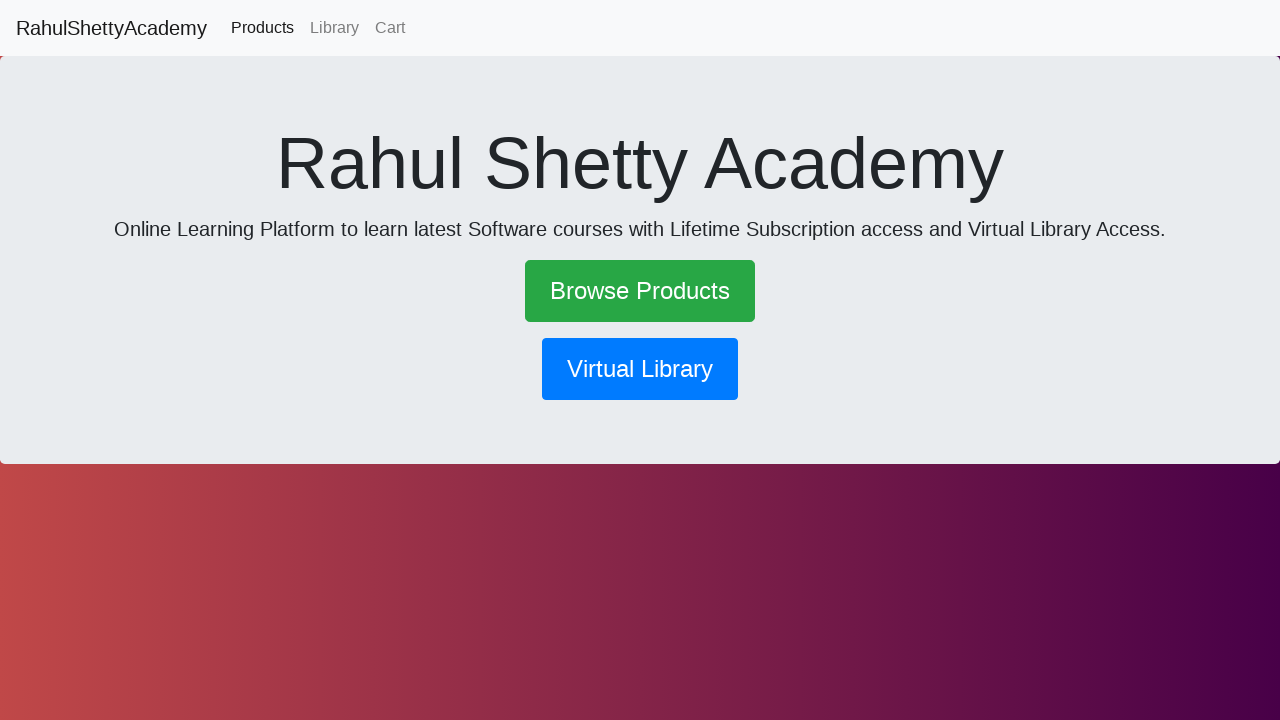

Clicked the Virtual Library button to trigger navigation at (640, 369) on xpath=//button[normalize-space()='Virtual Library']
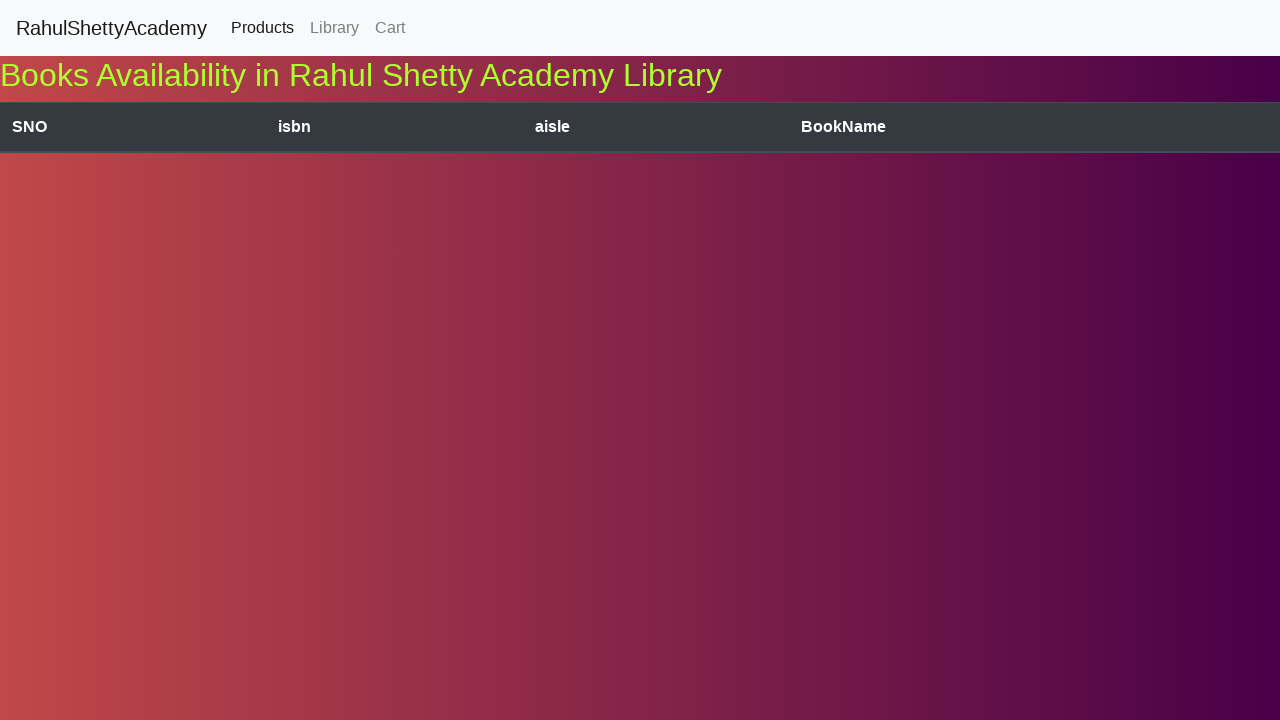

Waited 2 seconds for navigation to complete
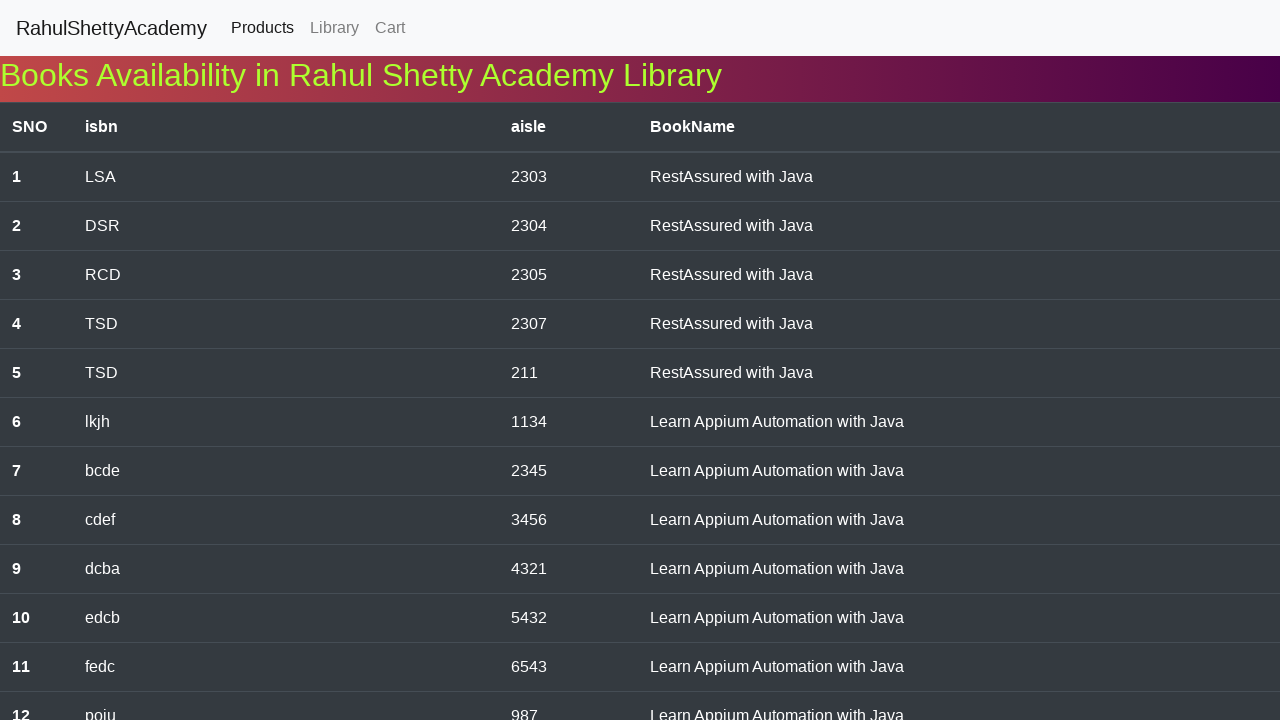

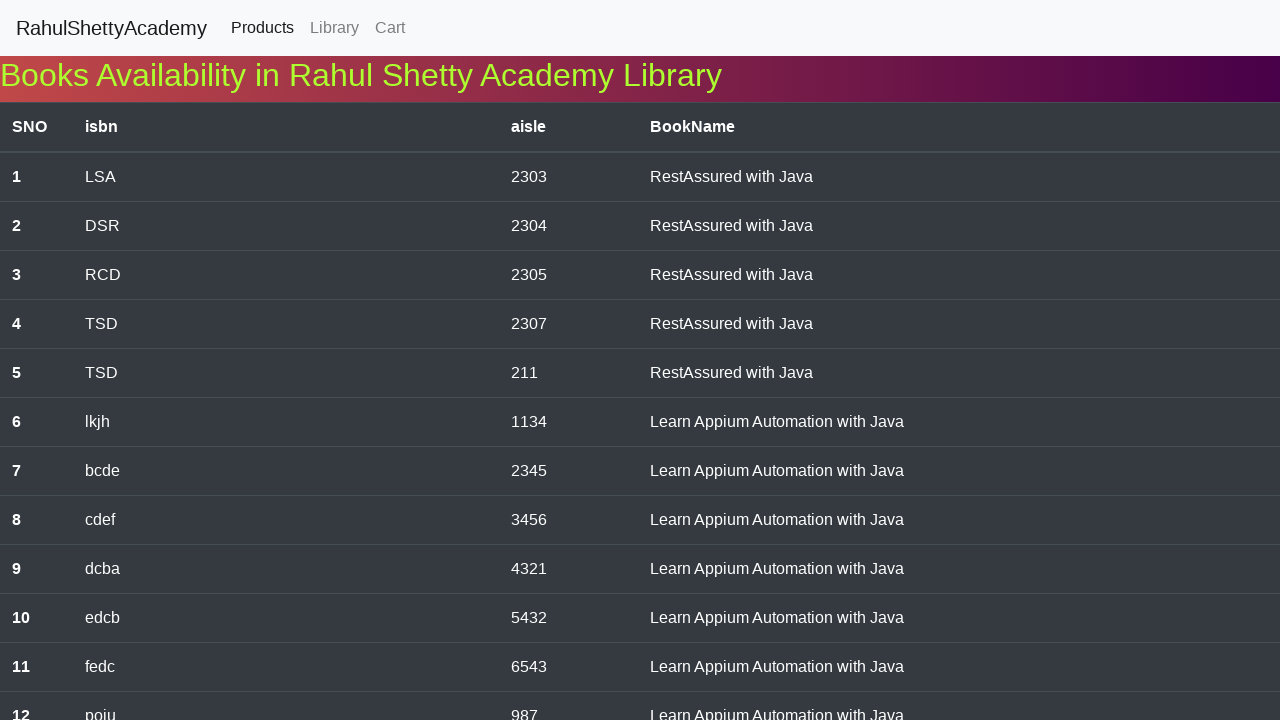